Tests dynamic dropdown selection by selecting origin and destination stations in a travel booking form

Starting URL: https://rahulshettyacademy.com/dropdownsPractise/

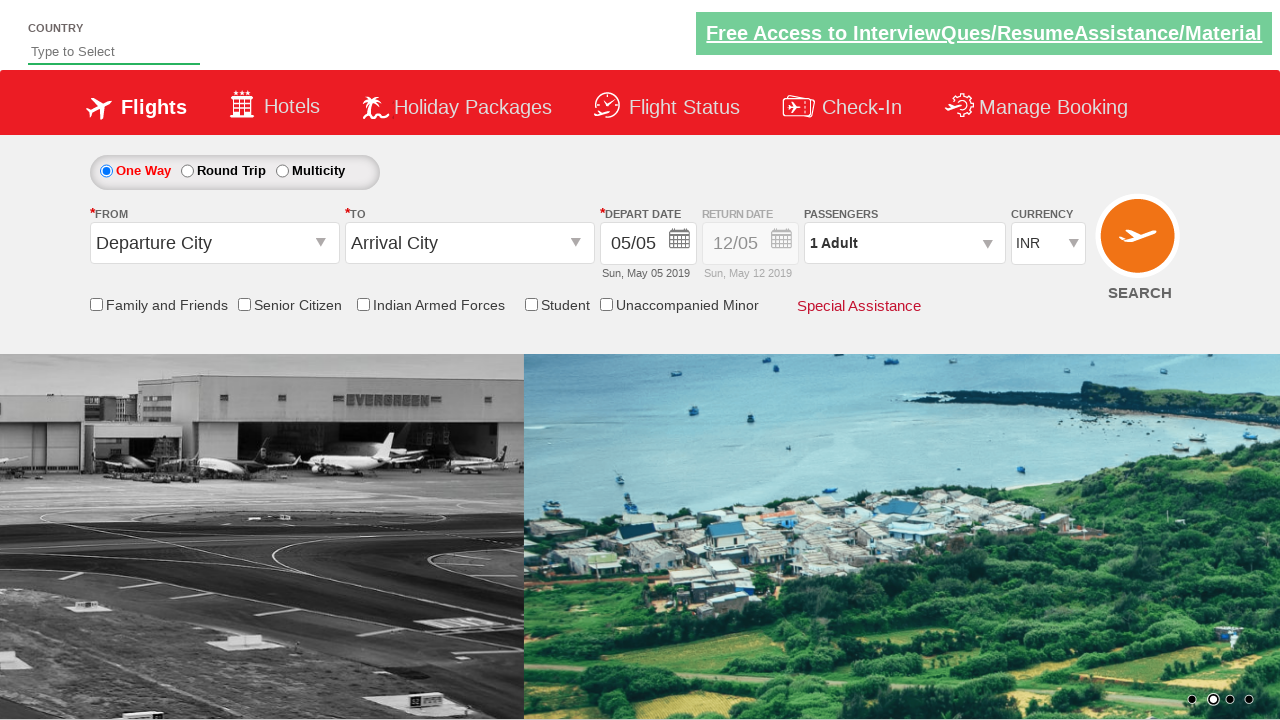

Clicked on origin station dropdown at (214, 243) on #ctl00_mainContent_ddl_originStation1_CTXT
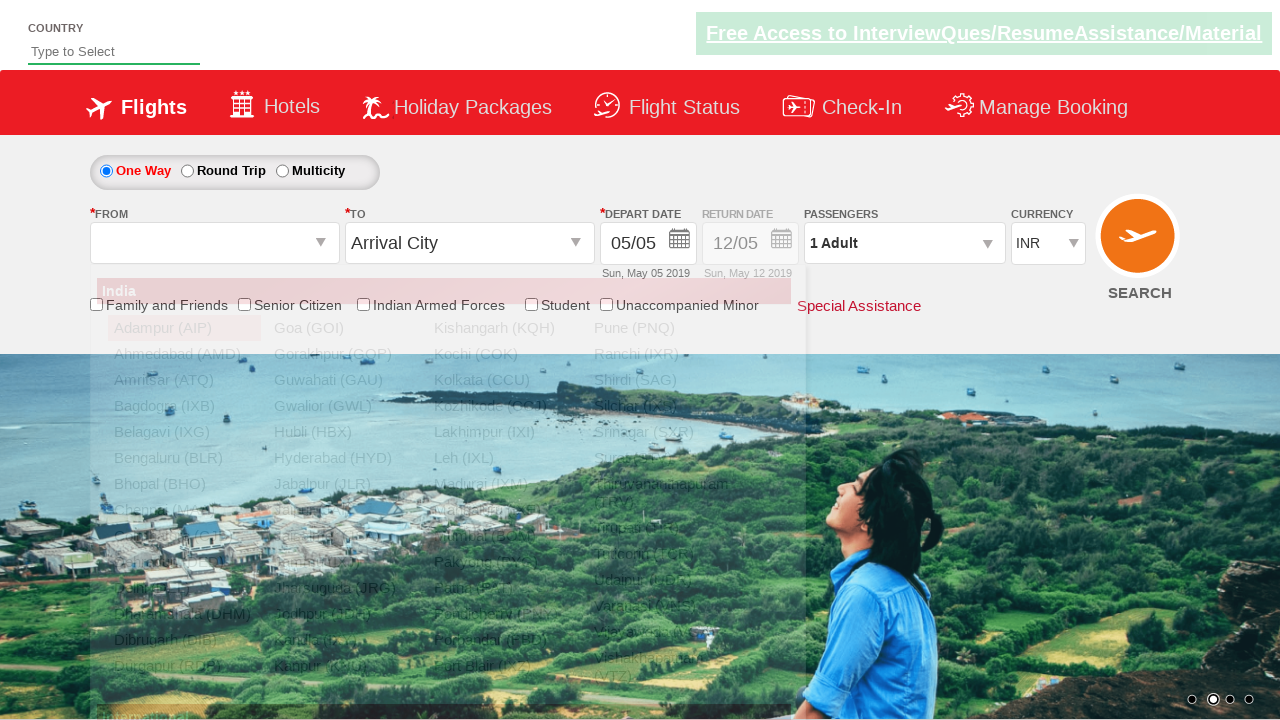

Selected Bengaluru (BLR) from origin dropdown at (184, 458) on xpath=//div[@id='glsctl00_mainContent_ddl_originStation1_CTNR']//a[@value='BLR']
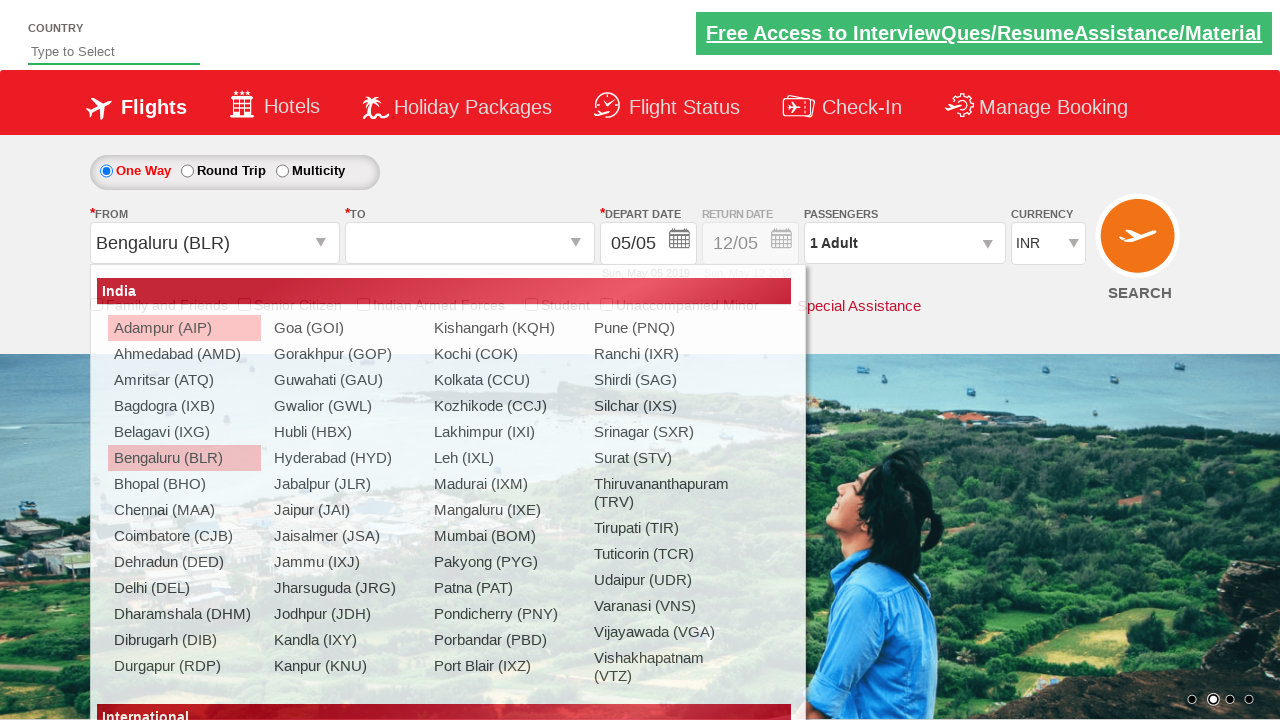

Waited for destination dropdown to be ready
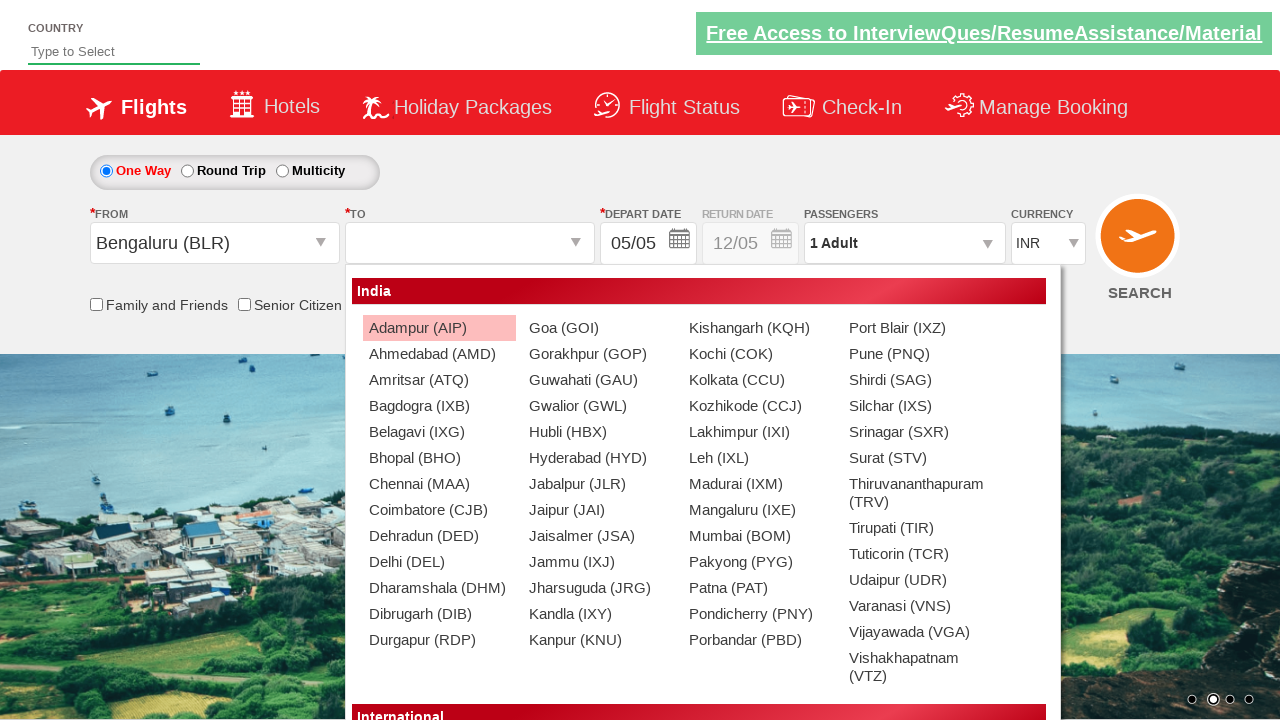

Selected Chennai (MAA) from destination dropdown at (439, 484) on xpath=//div[@id='glsctl00_mainContent_ddl_destinationStation1_CTNR']//a[@value='
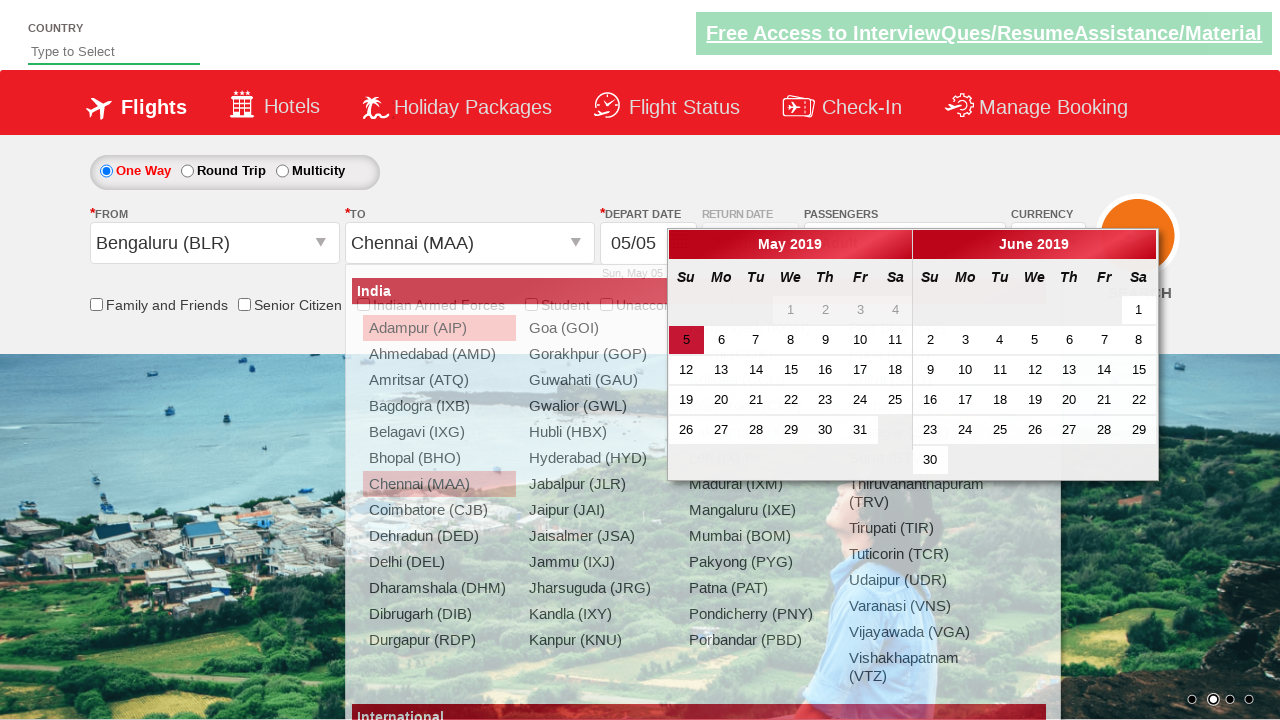

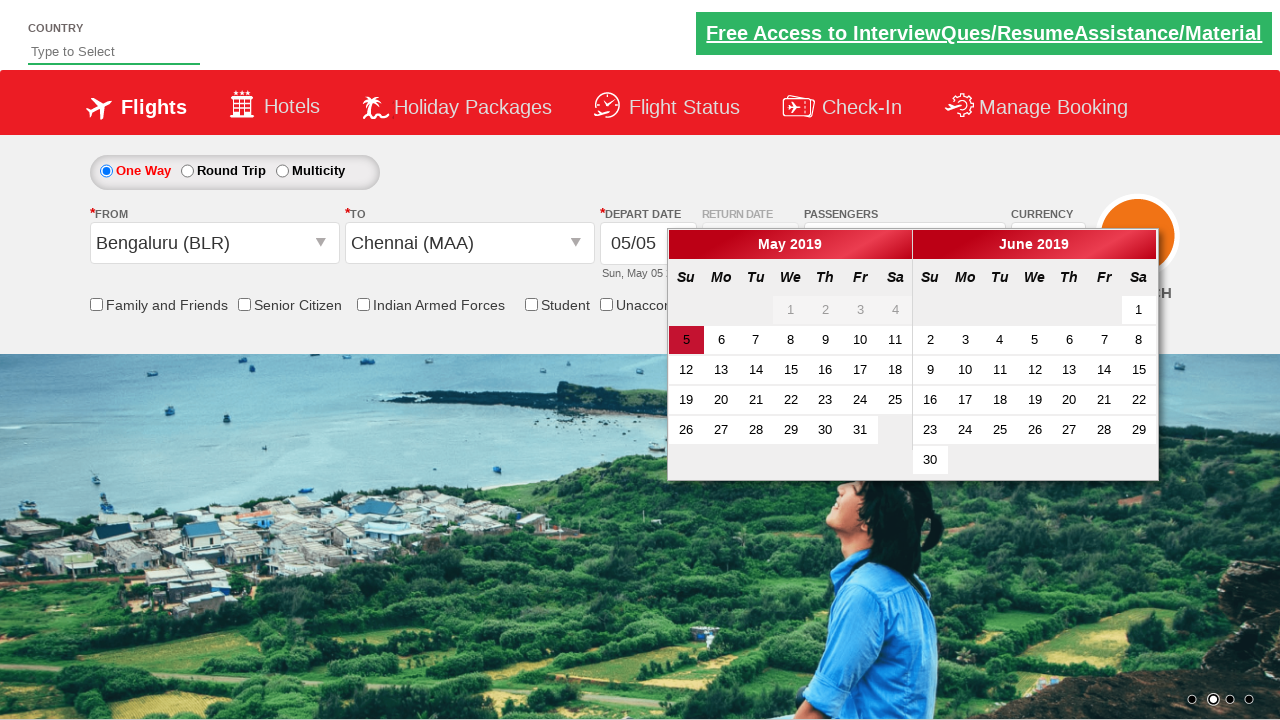